Tests navigation to the My Account page by clicking the My Account link and verifying the page title loads correctly

Starting URL: https://alchemy.hguy.co/lms/

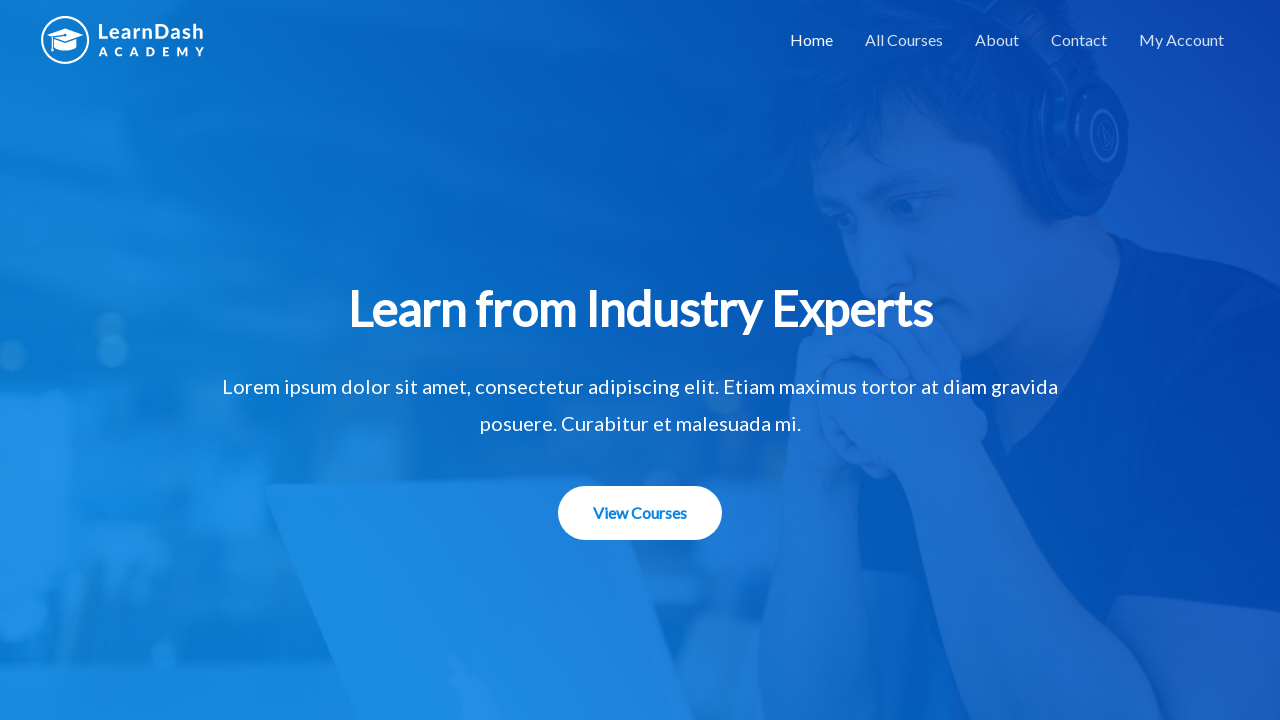

Clicked on the 'My Account' link at (1182, 40) on xpath=//a[contains(text(),'My Account')]
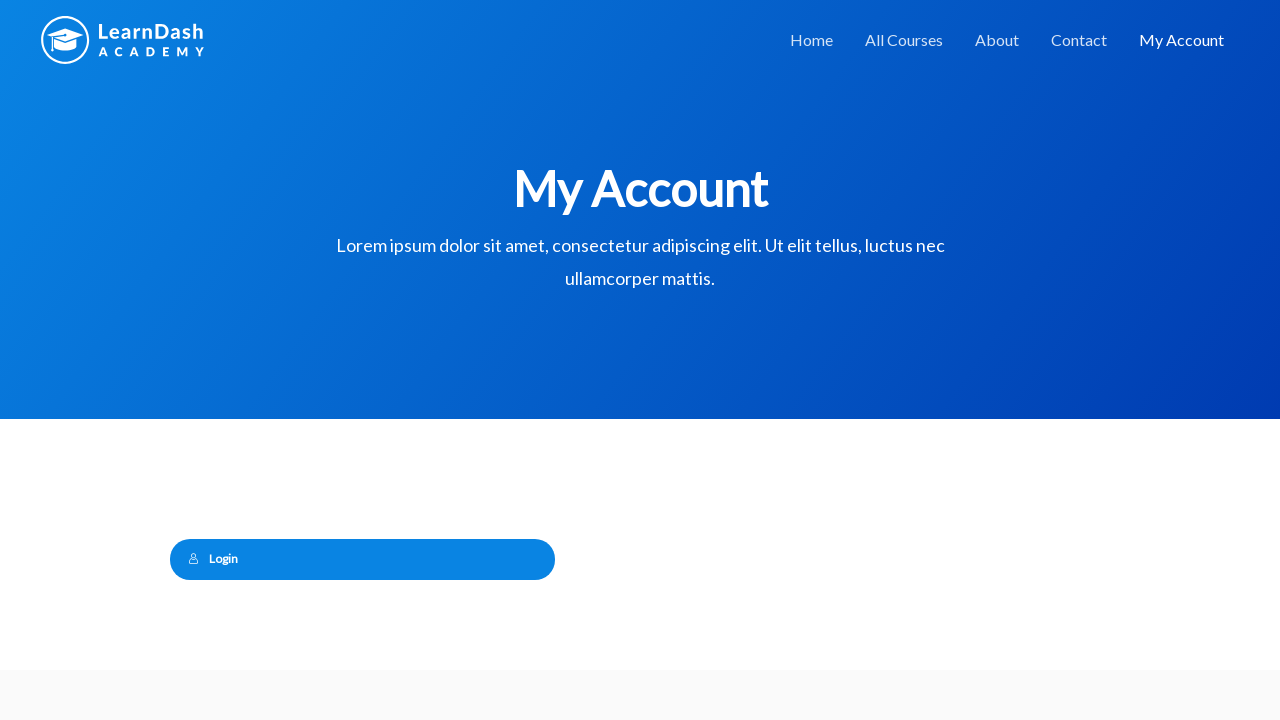

Waited for page to load completely
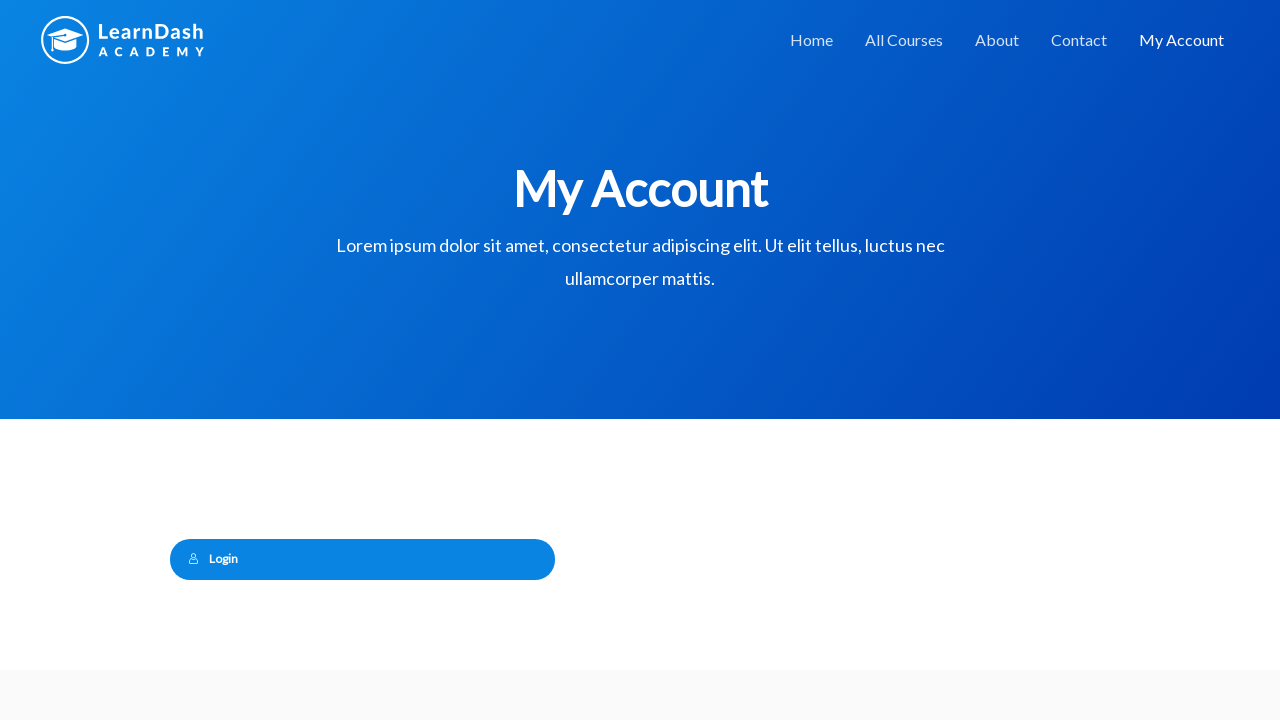

Verified page title is 'My Account – Alchemy LMS'
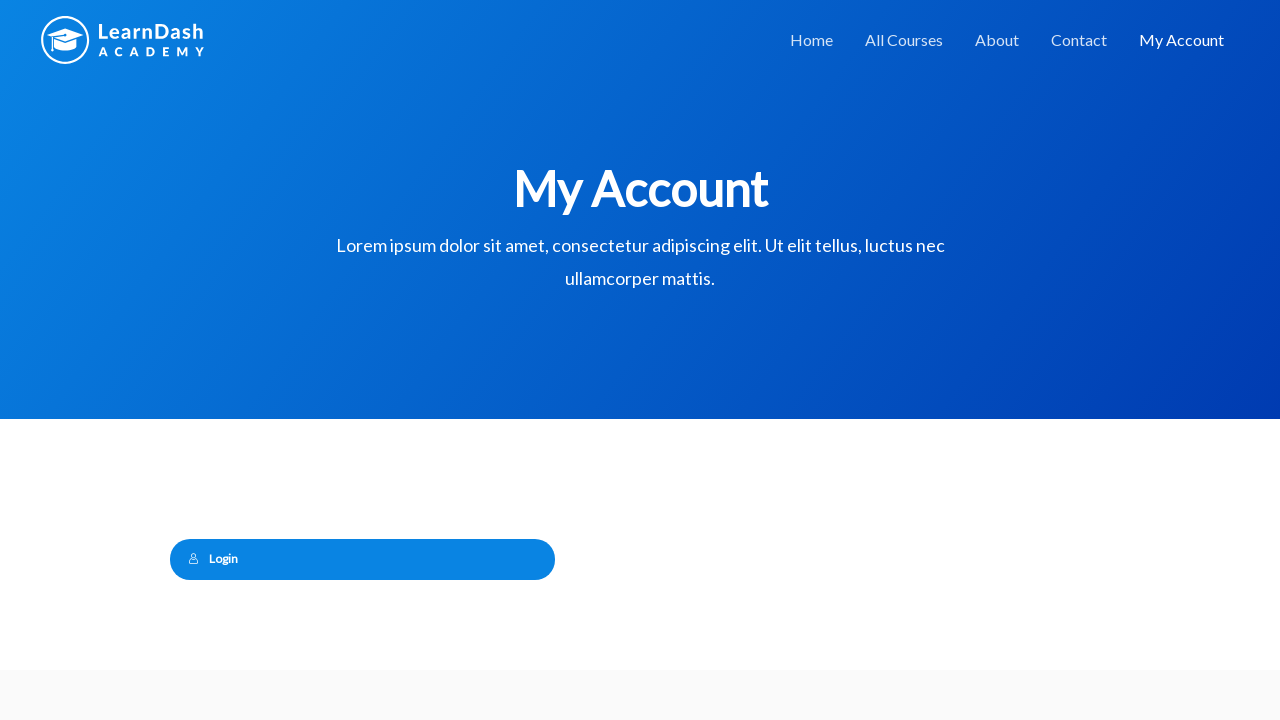

Printed success message
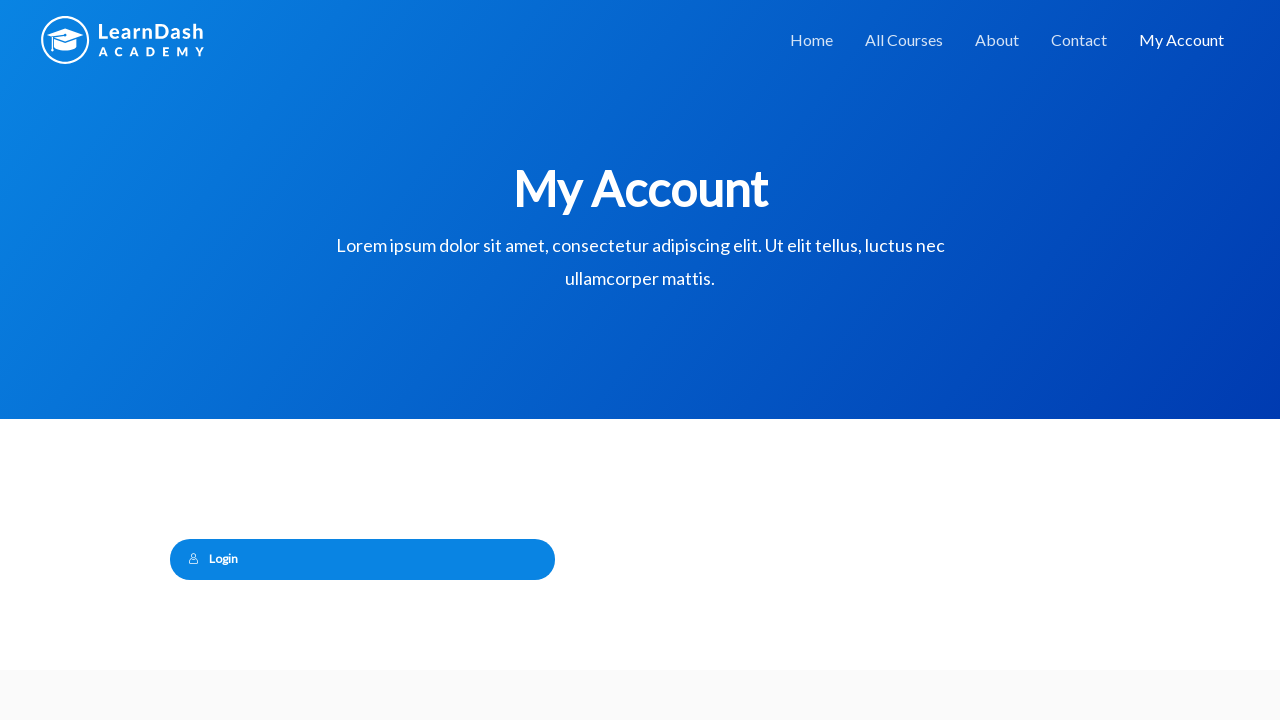

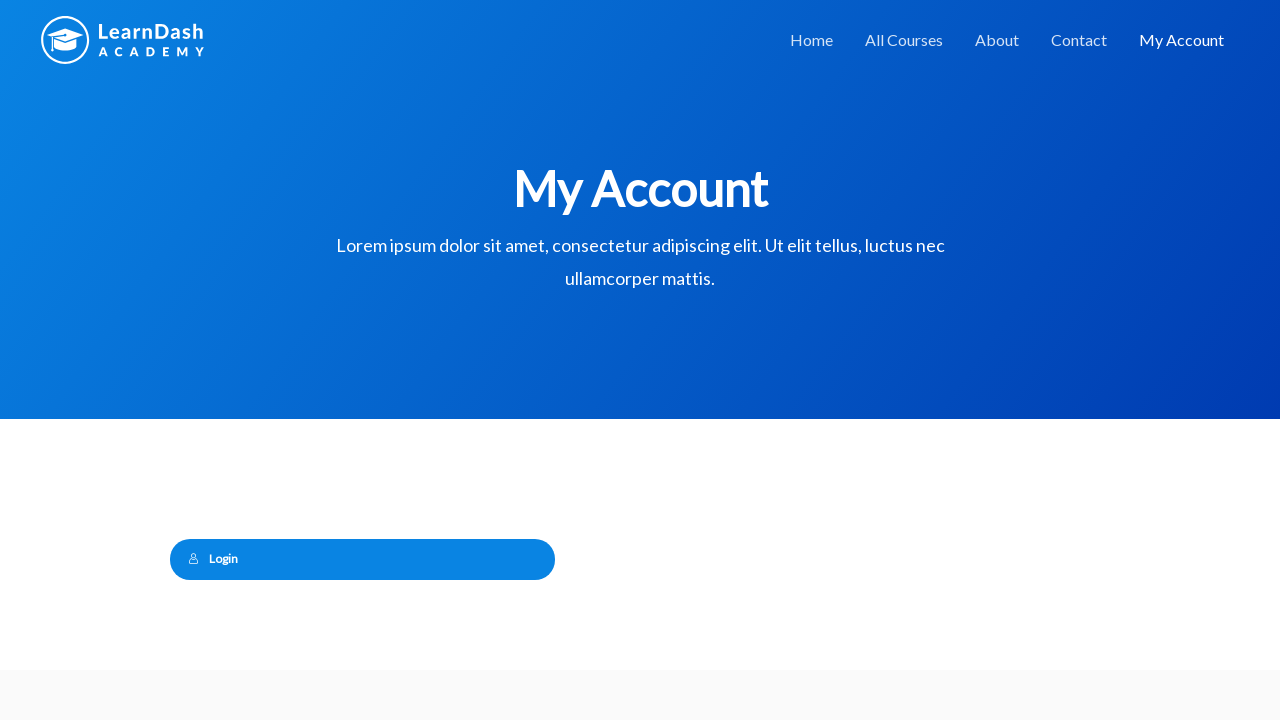